Tests keyboard actions by using Ctrl+K keyboard shortcut to open a search dialog, then pressing Escape to close it on the Selenium documentation page.

Starting URL: https://www.selenium.dev/documentation/webdriver/actions_api/keyboard/

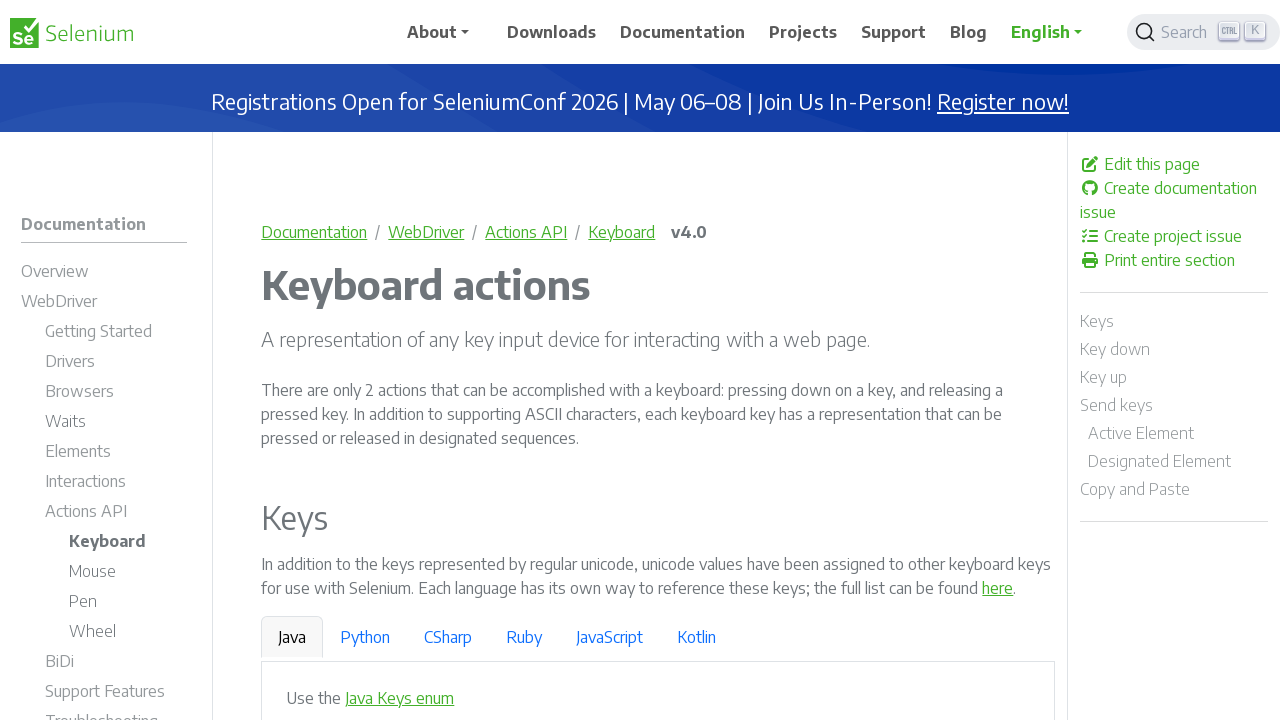

Navigated to Selenium keyboard actions documentation page
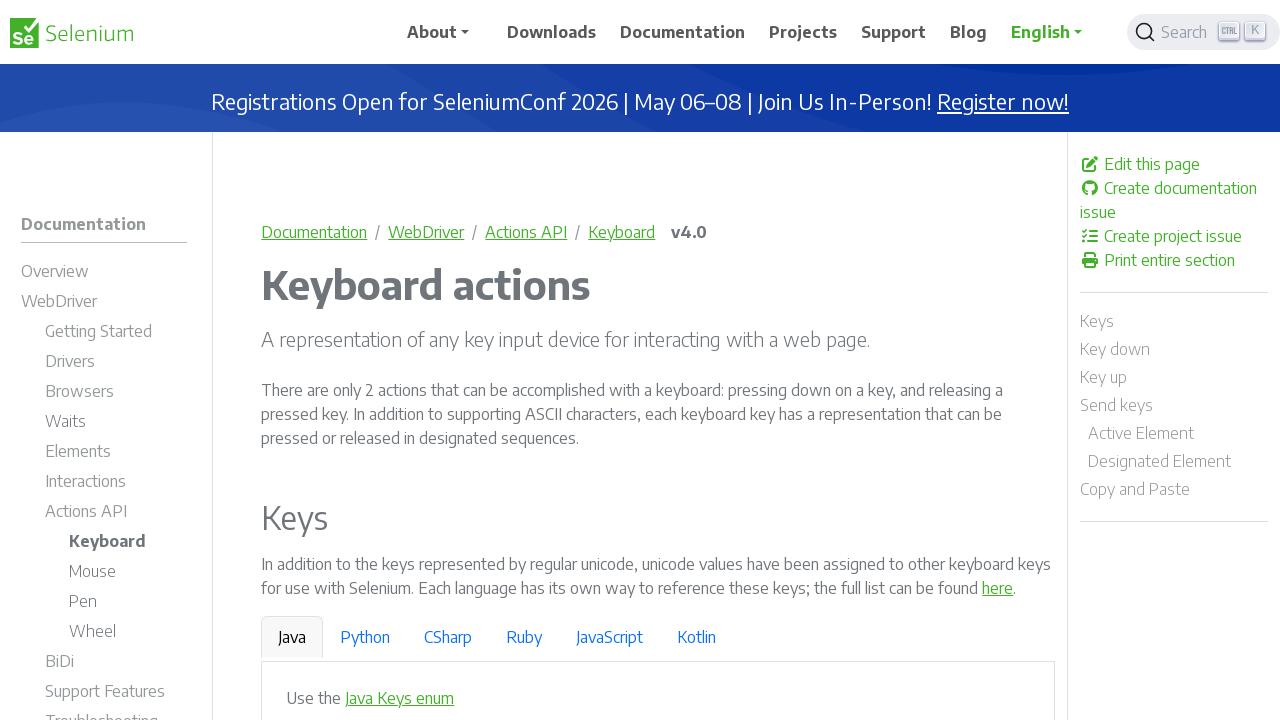

Pressed Ctrl+K keyboard shortcut to open search dialog
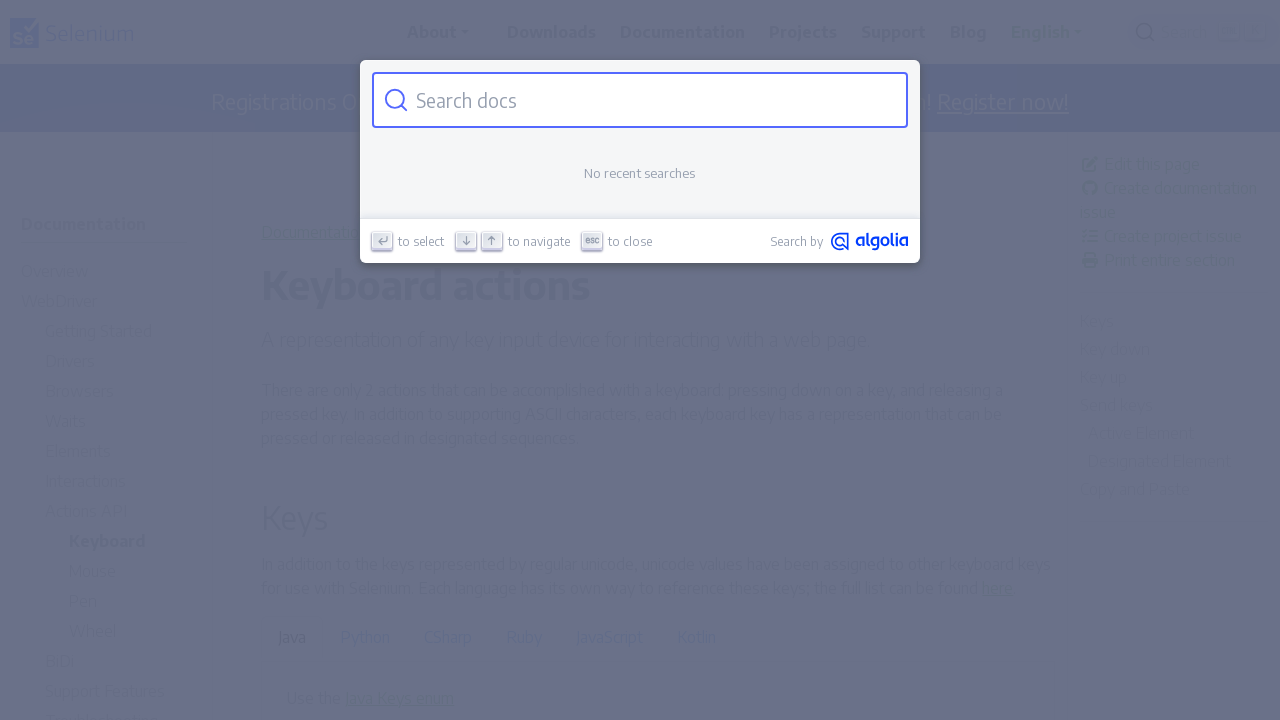

Waited 500ms for search dialog to appear
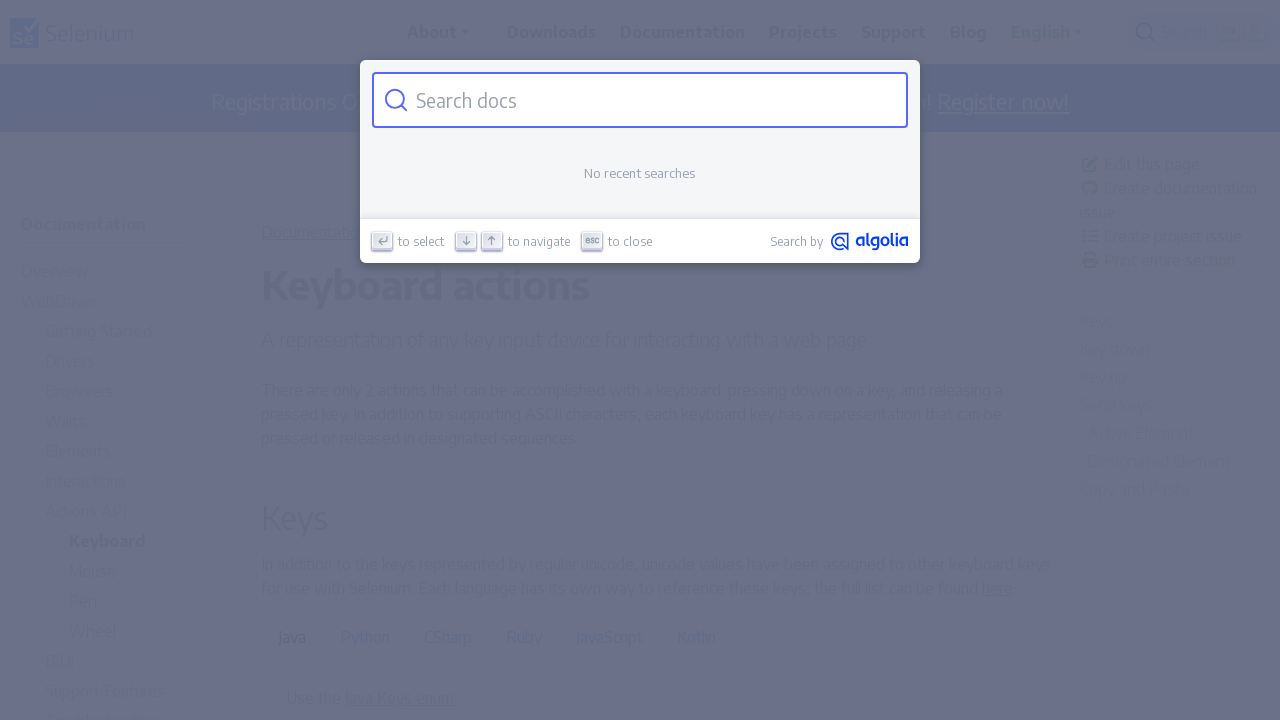

Pressed Escape key to close search dialog
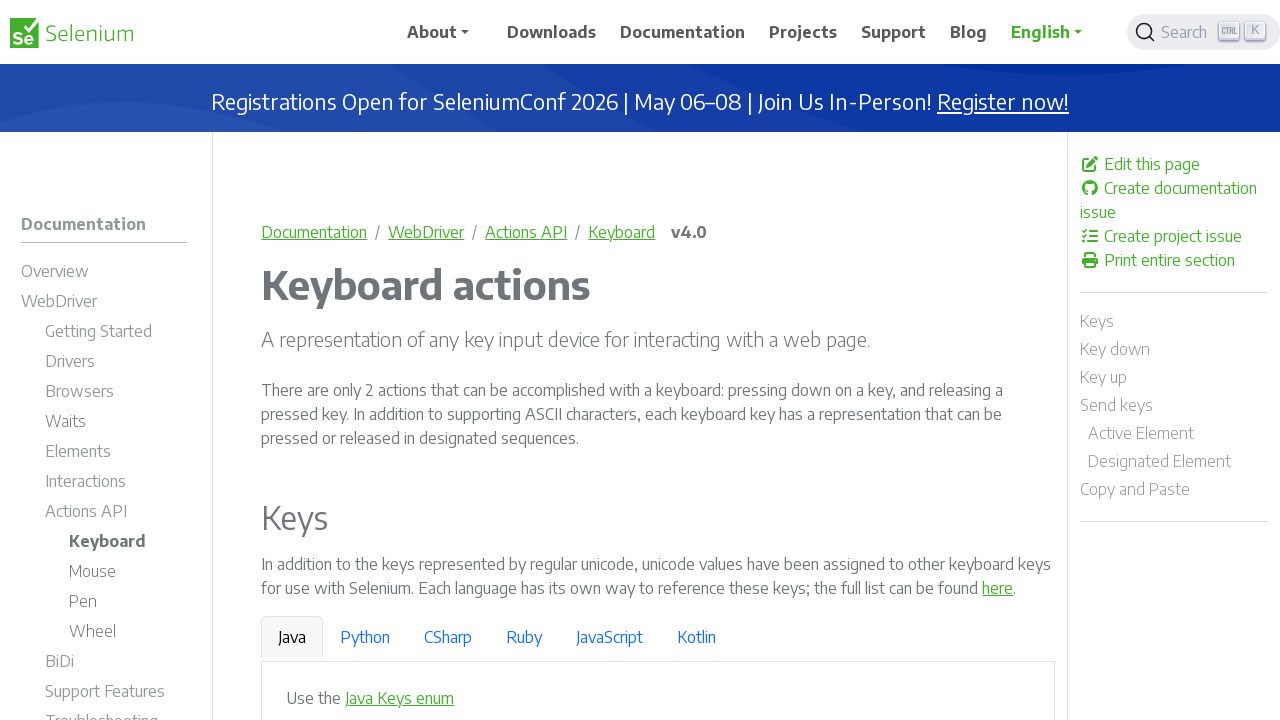

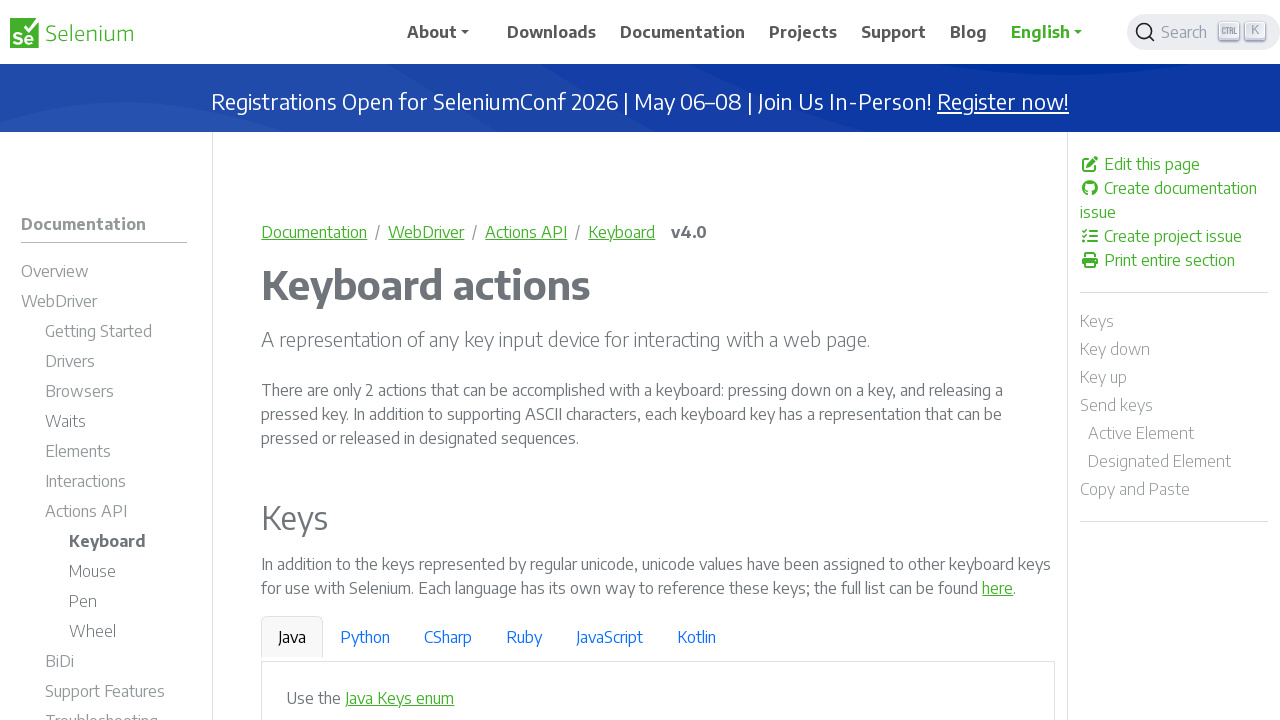